Tests opting out of A/B tests by adding an opt-out cookie after visiting the page, then refreshing to verify the page shows "No A/B Test" heading

Starting URL: http://the-internet.herokuapp.com/abtest

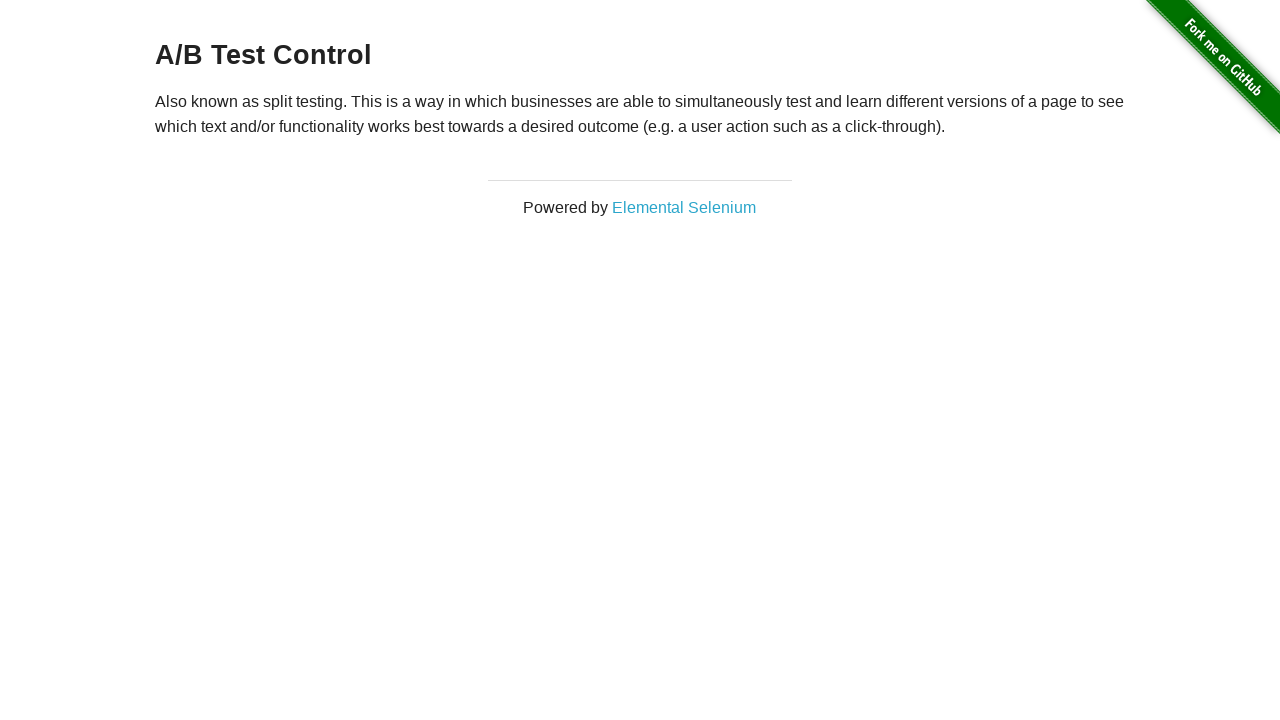

Located h3 heading element on A/B test page
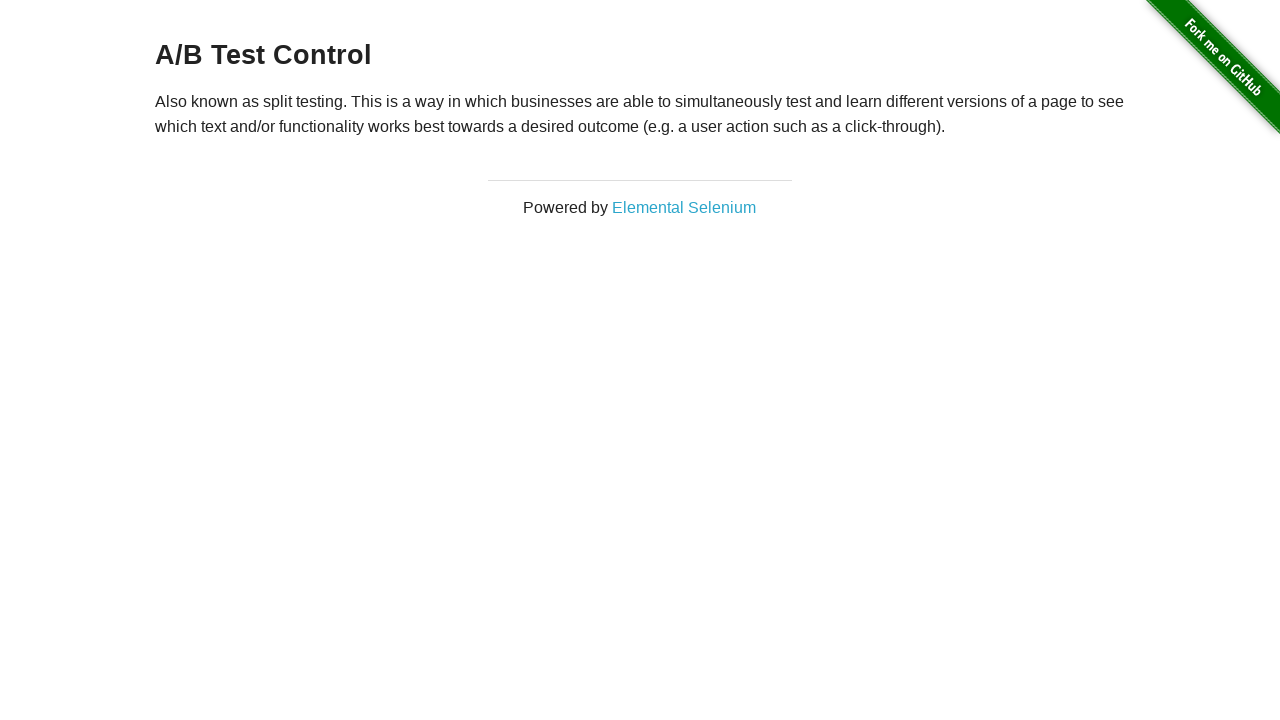

Retrieved heading text content
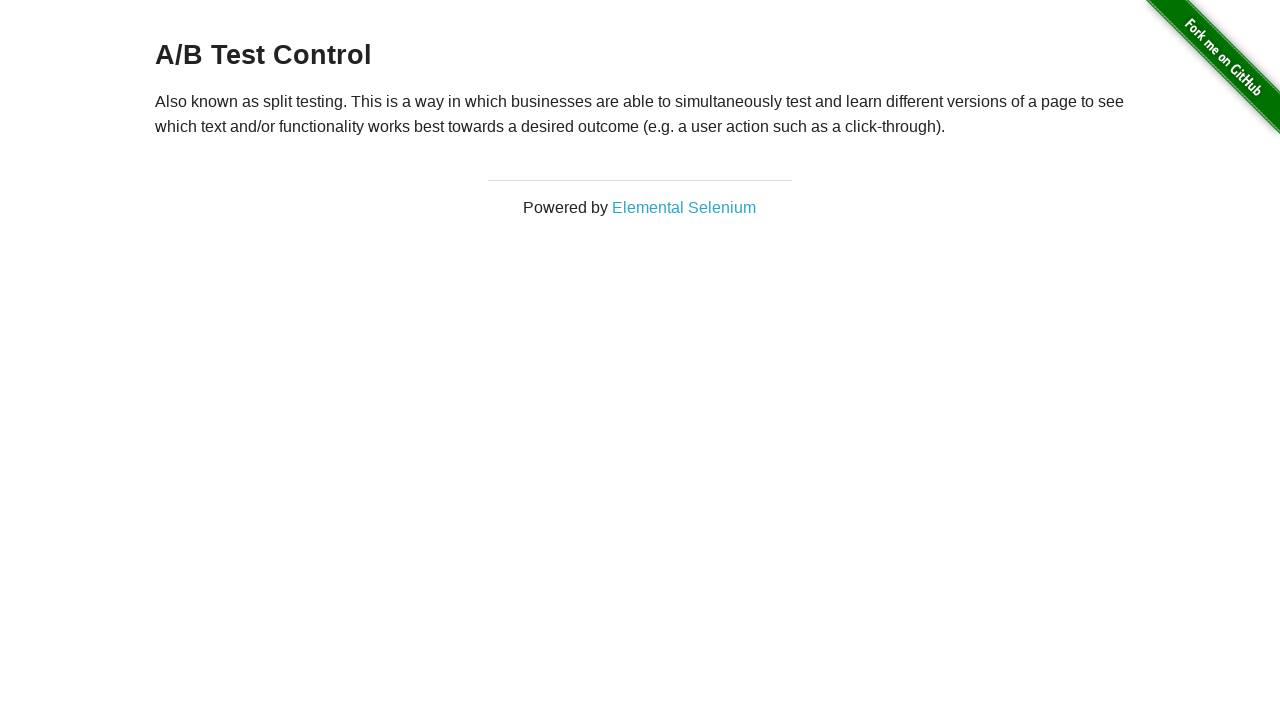

Verified initial heading starts with 'A/B Test'
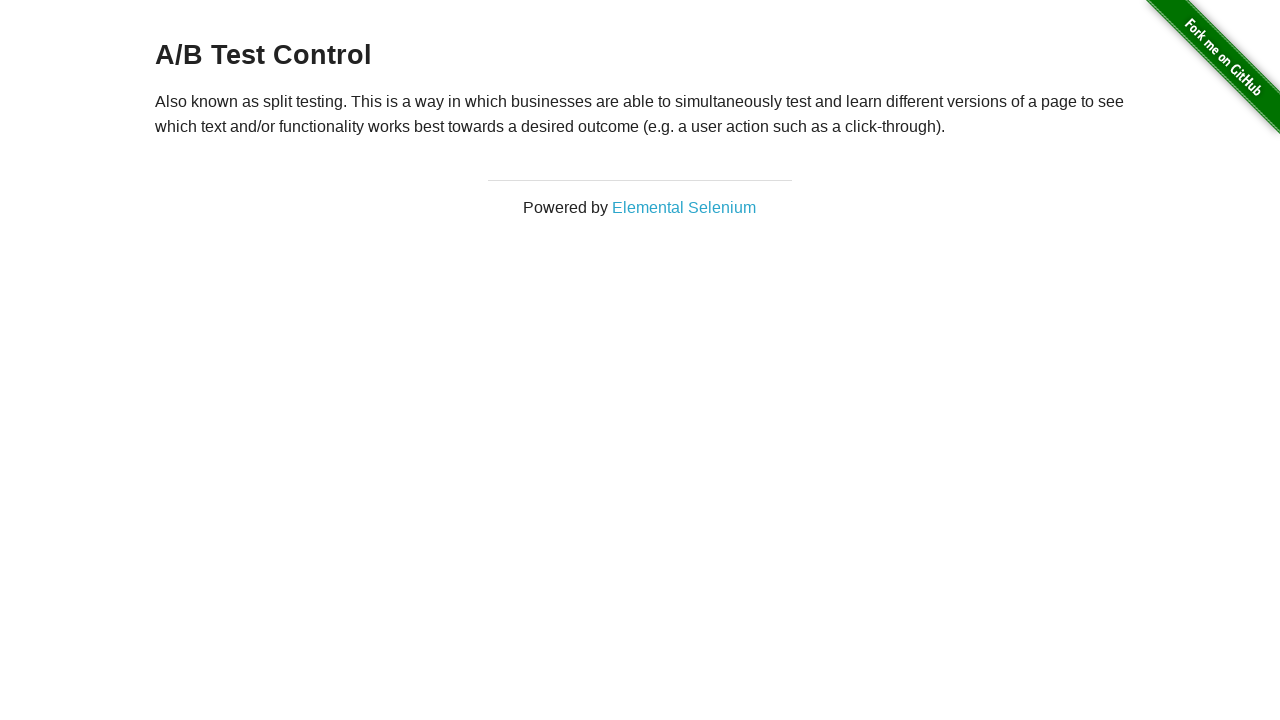

Added optimizelyOptOut cookie to opt out of A/B tests
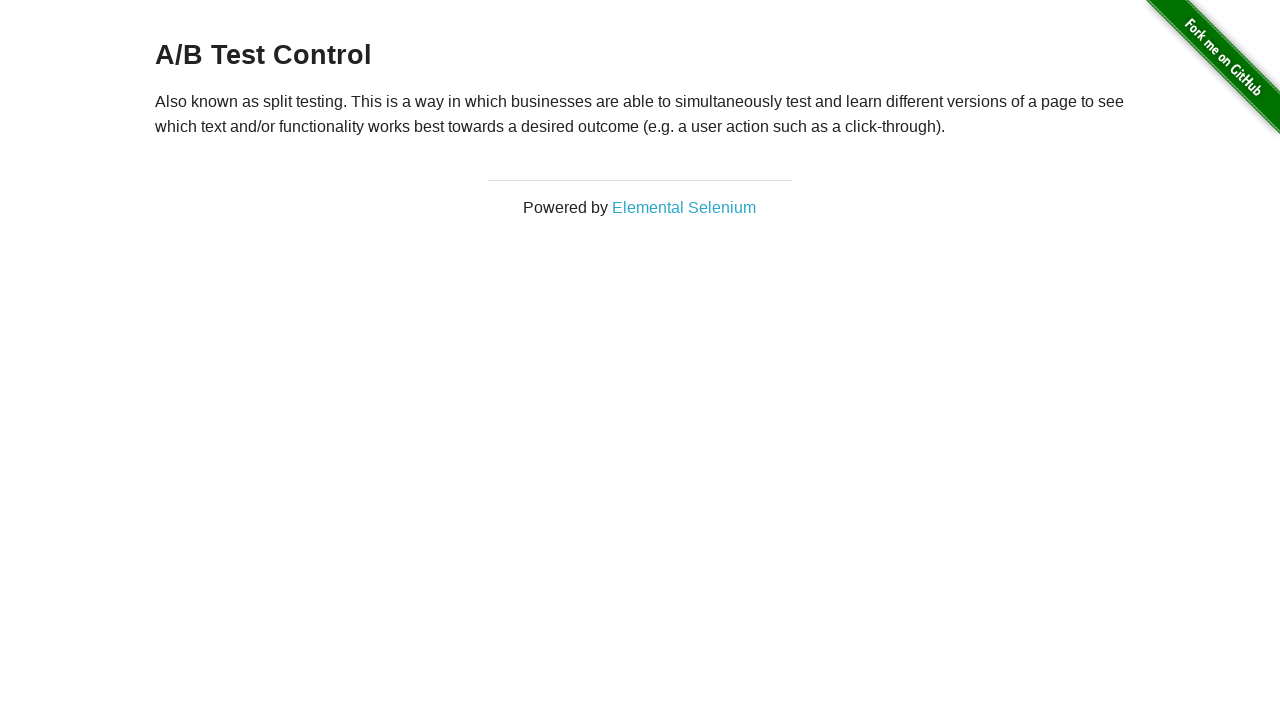

Reloaded page to apply opt-out cookie
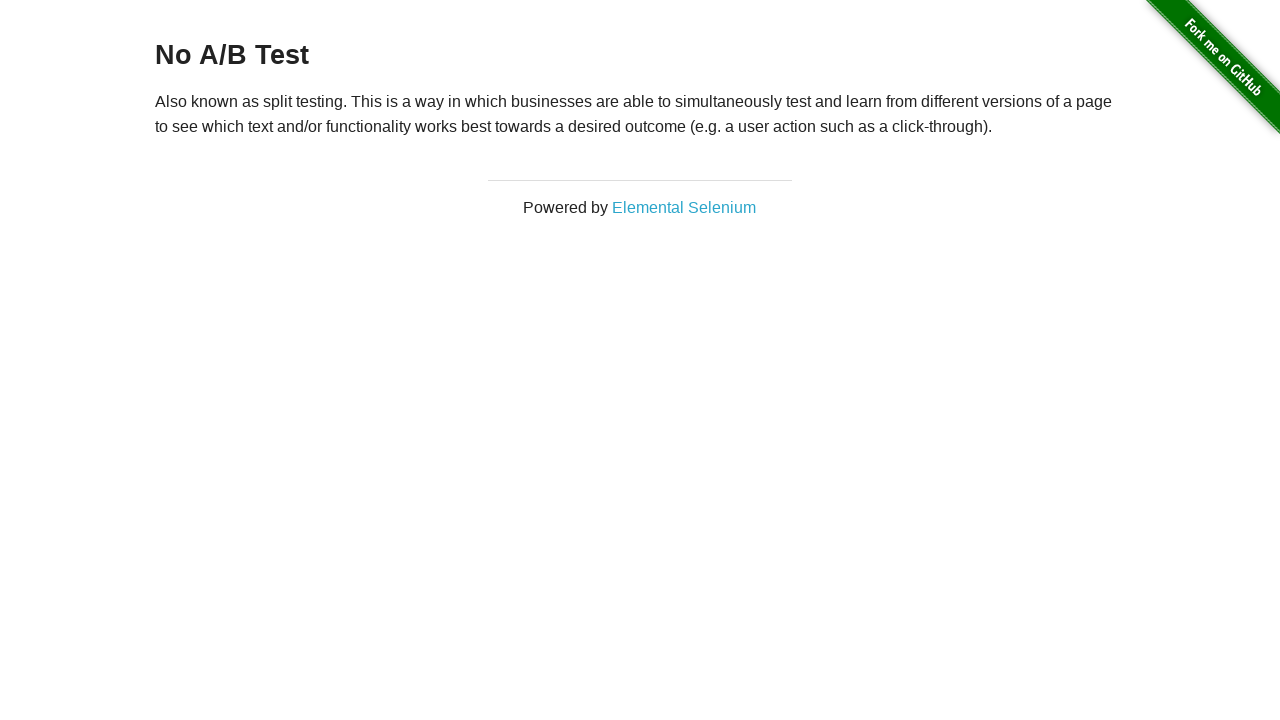

Retrieved heading text after page reload
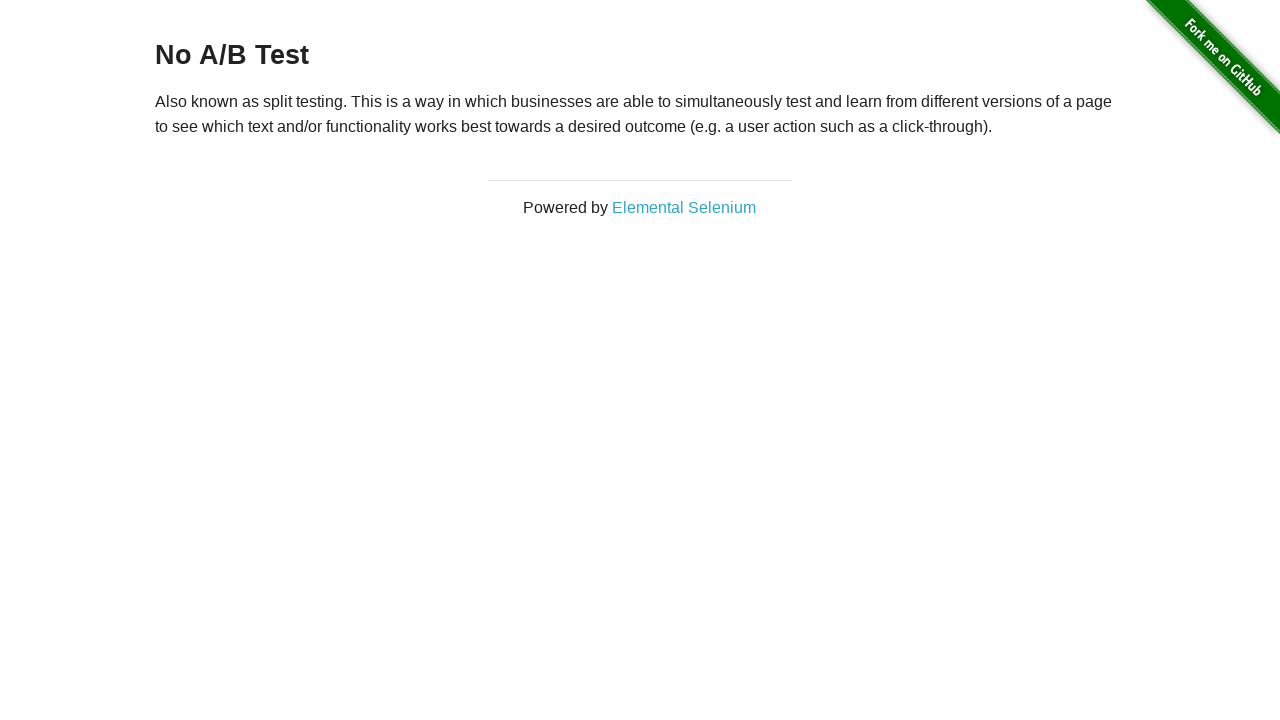

Verified heading now shows 'No A/B Test' confirming opt-out
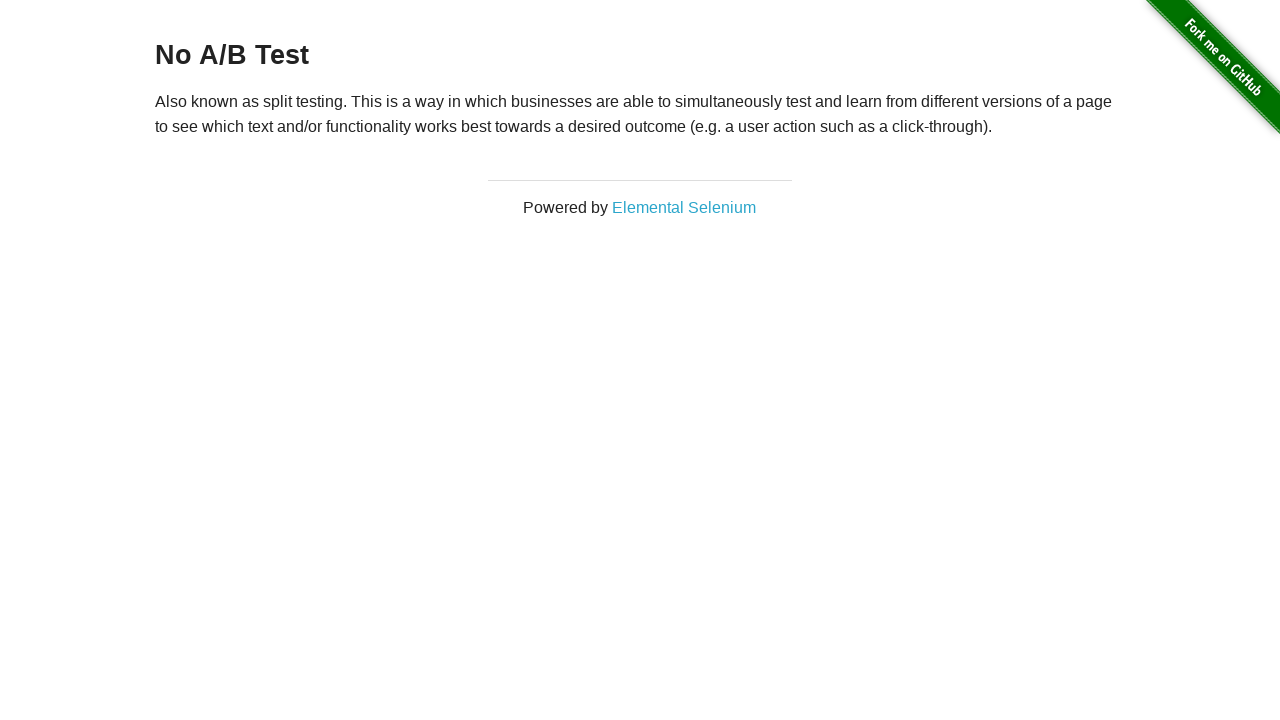

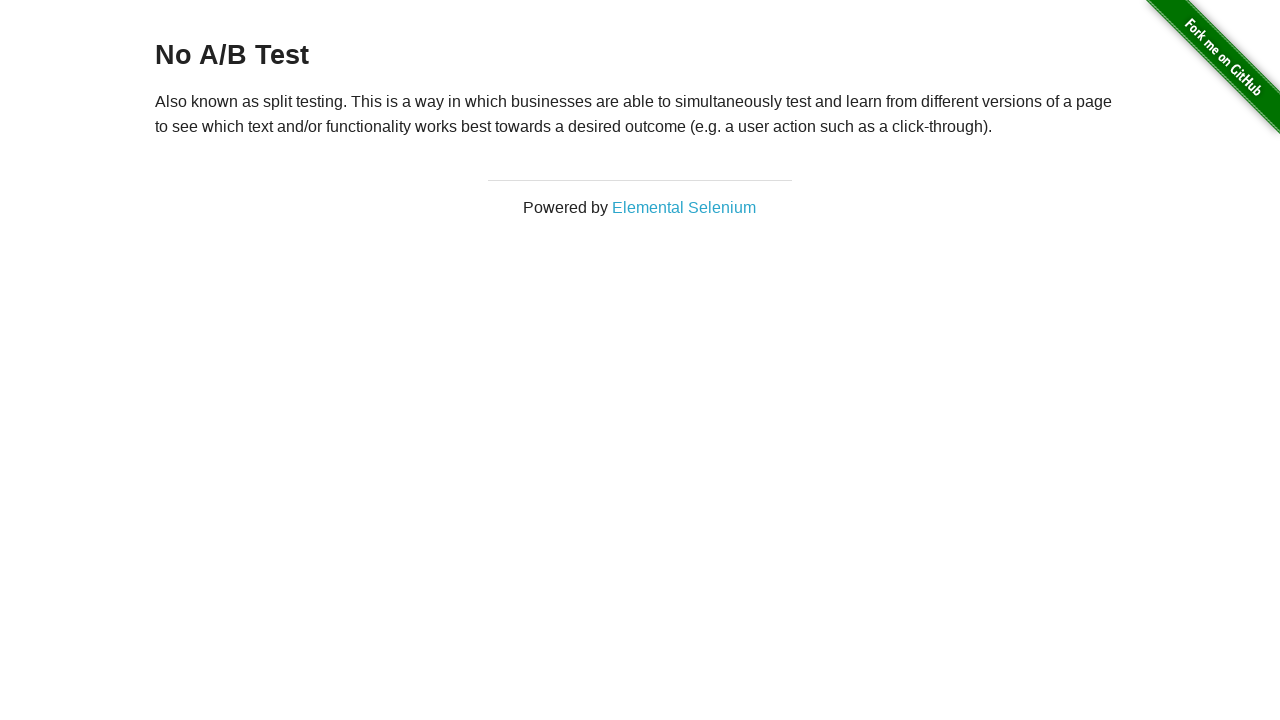